Tests a text box form by filling in user information fields (name, email, addresses) and submitting the form

Starting URL: https://demoqa.com/text-box

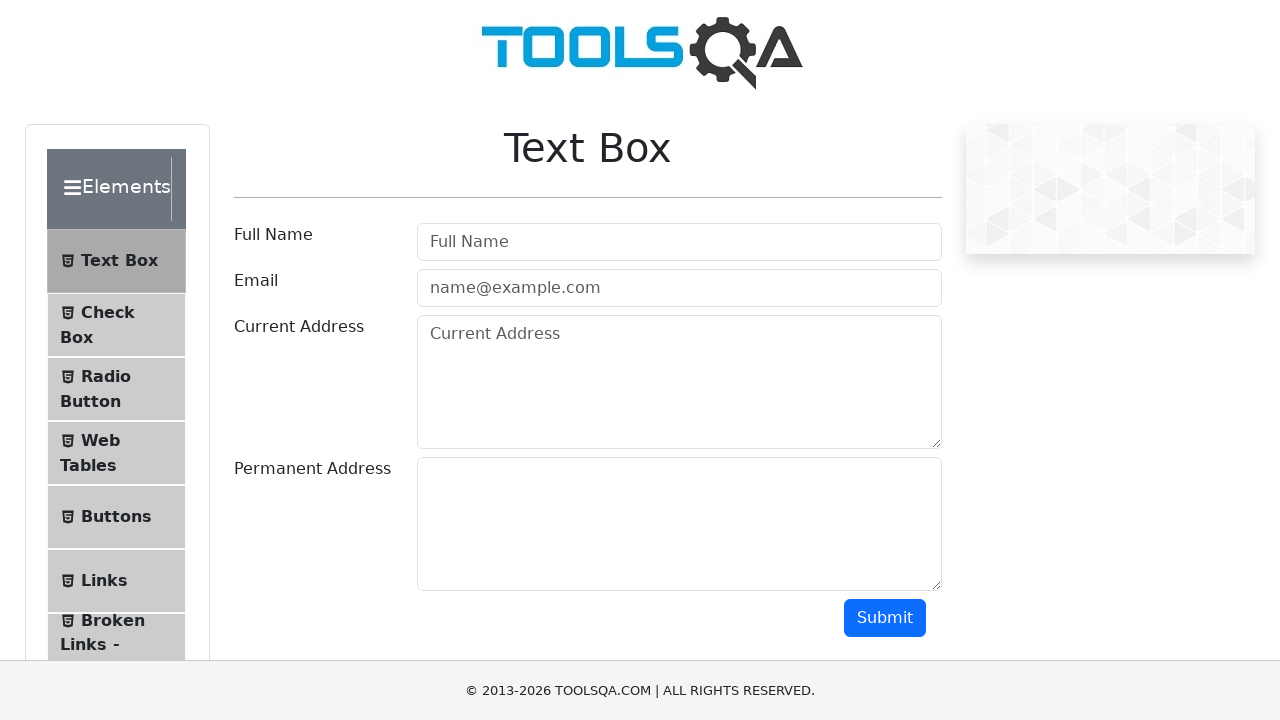

Filled username field with 'JuaraCoding' on xpath=//*[@id='userName']
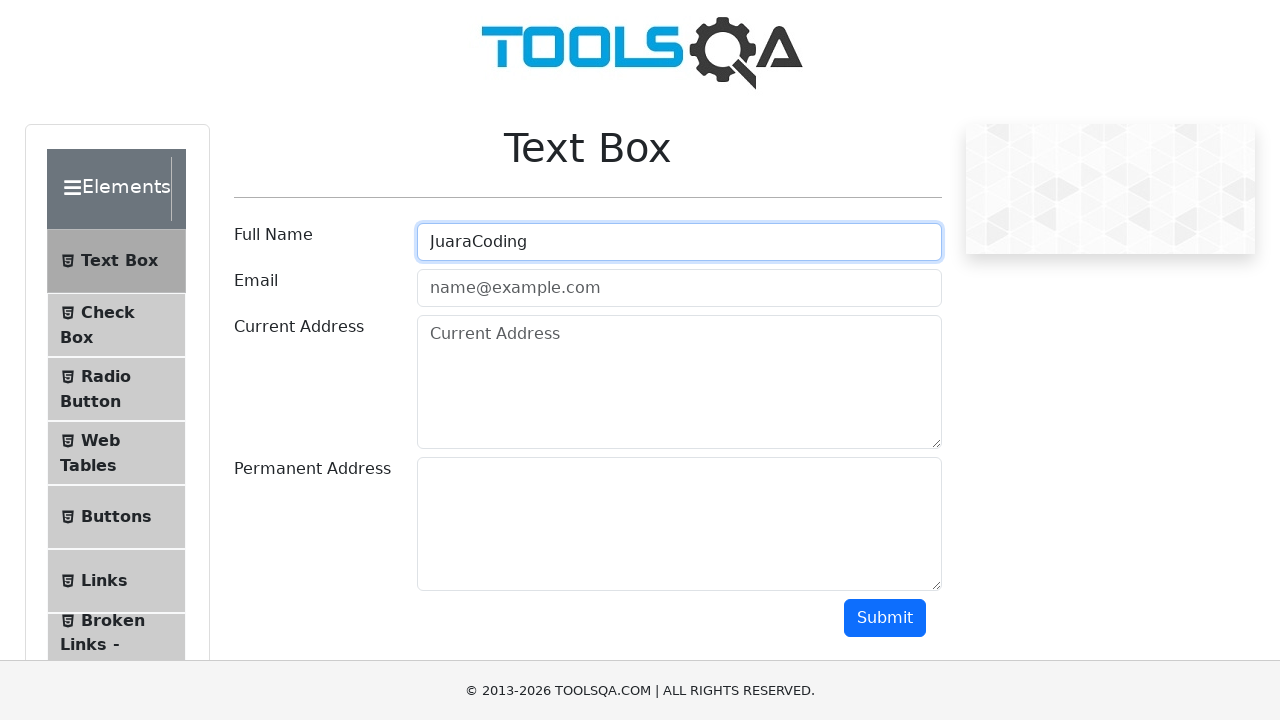

Filled email field with 'info@juaracoding.com' on #userEmail
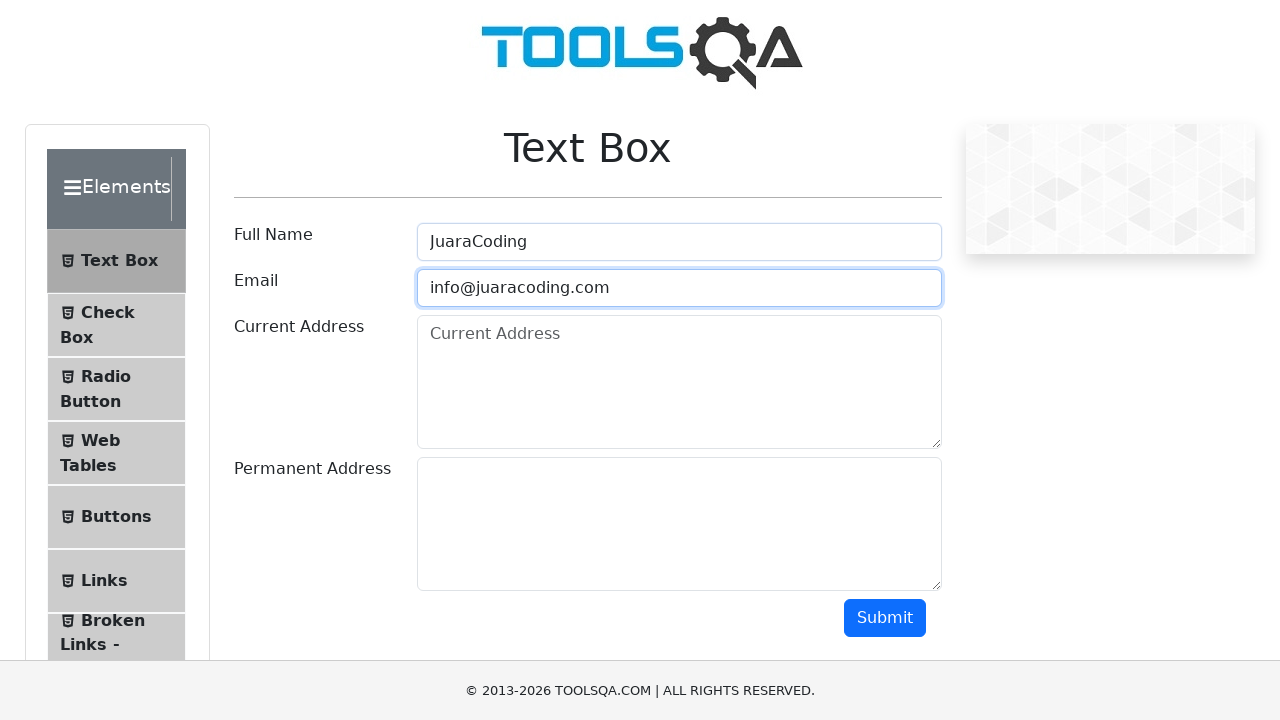

Filled current address field with 'Jakarta' on #currentAddress
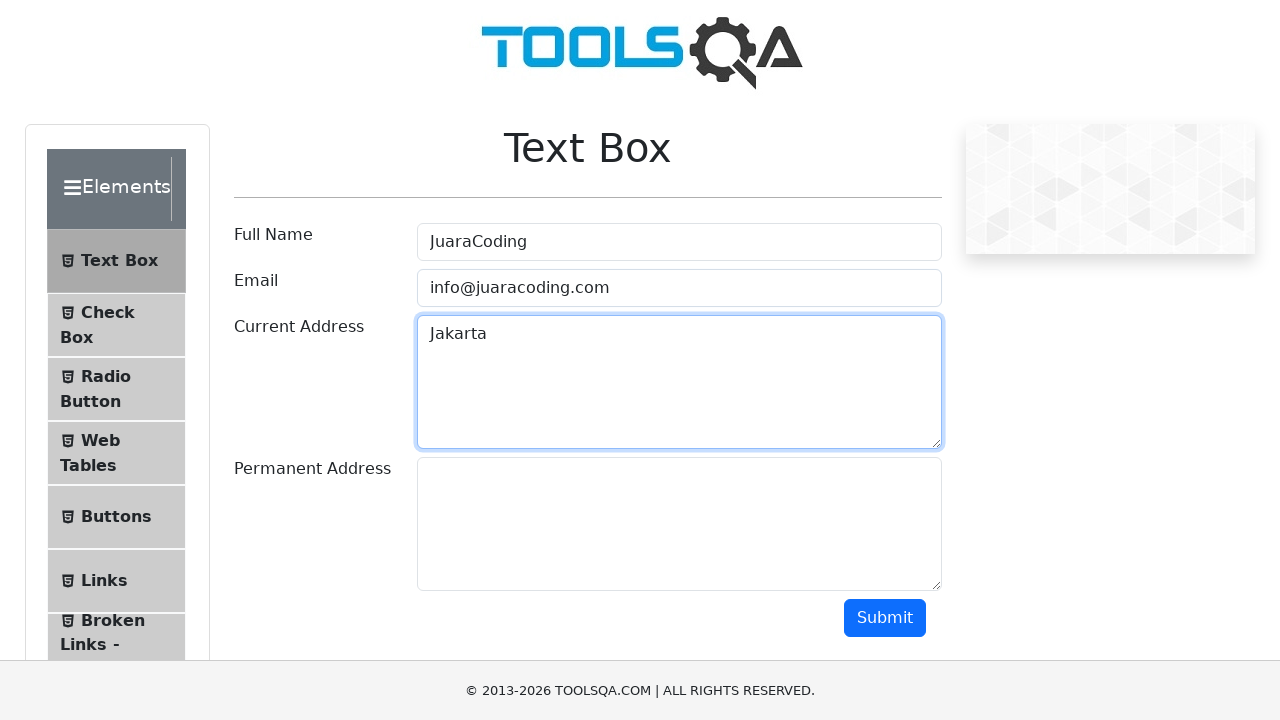

Filled permanent address field with 'Jakarta' on #permanentAddress
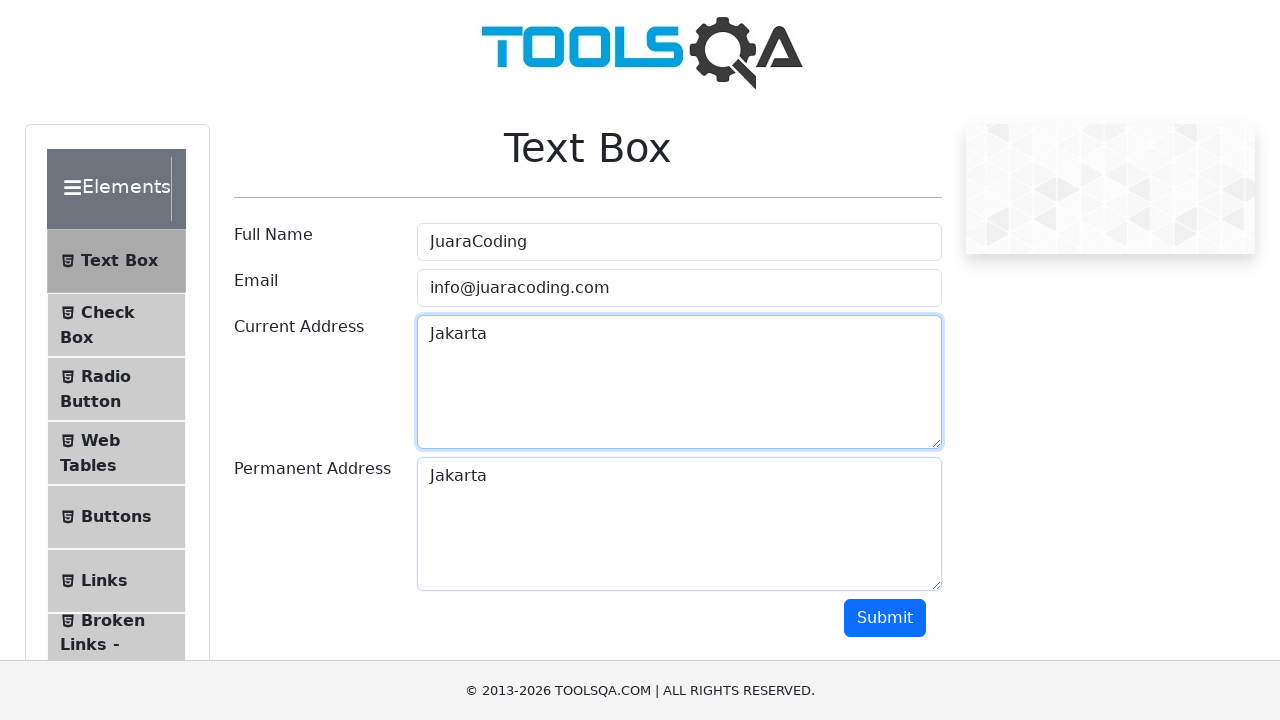

Scrolled down to make submit button visible
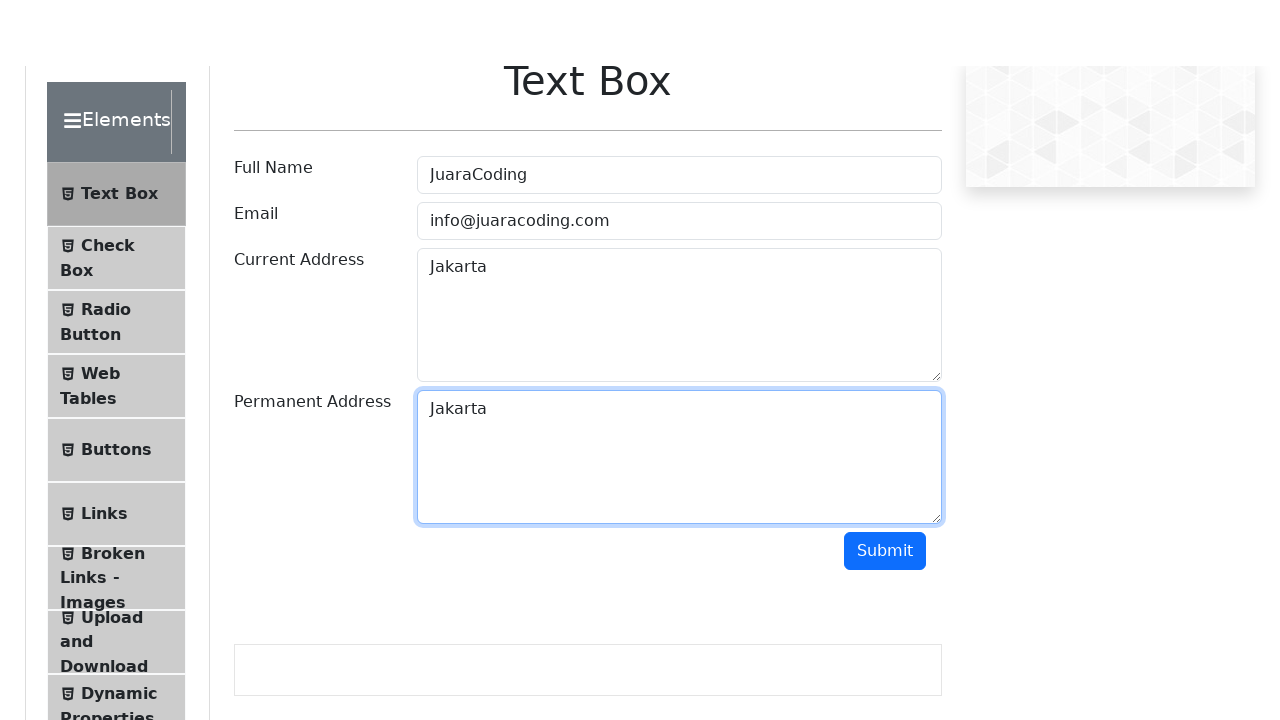

Clicked submit button to submit the form at (885, 360) on #submit
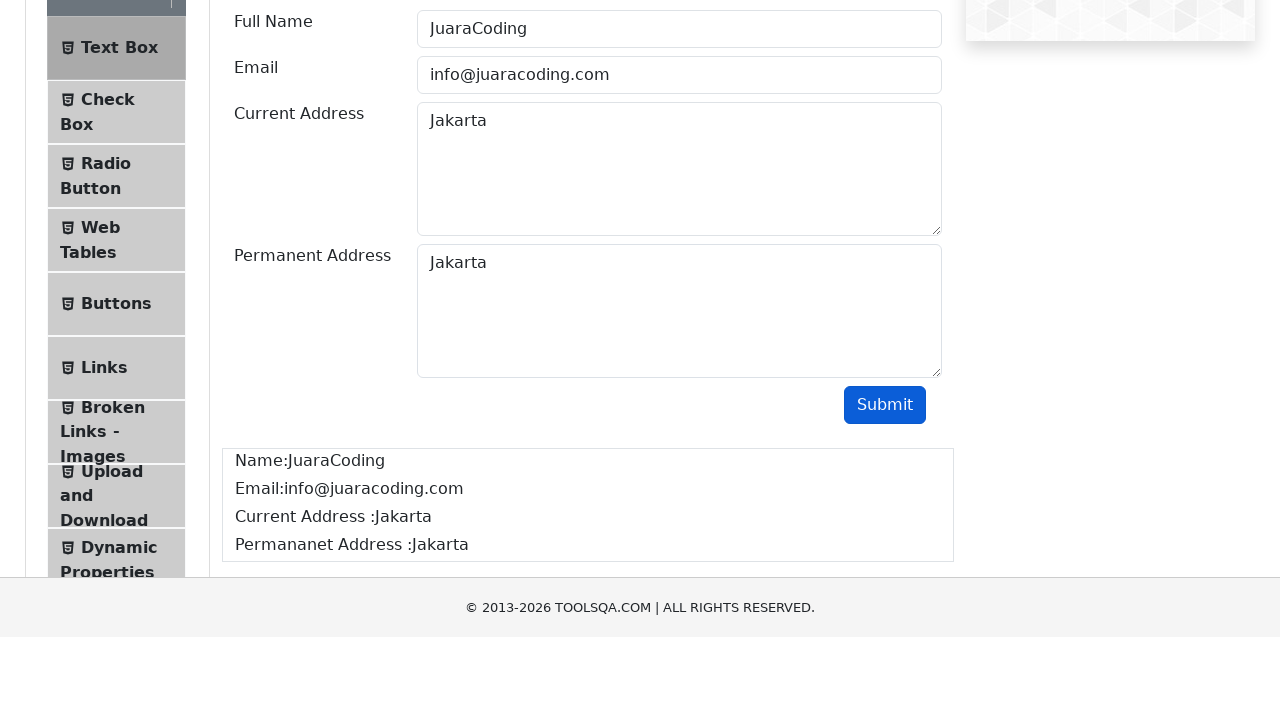

Waited 3 seconds for form submission to complete
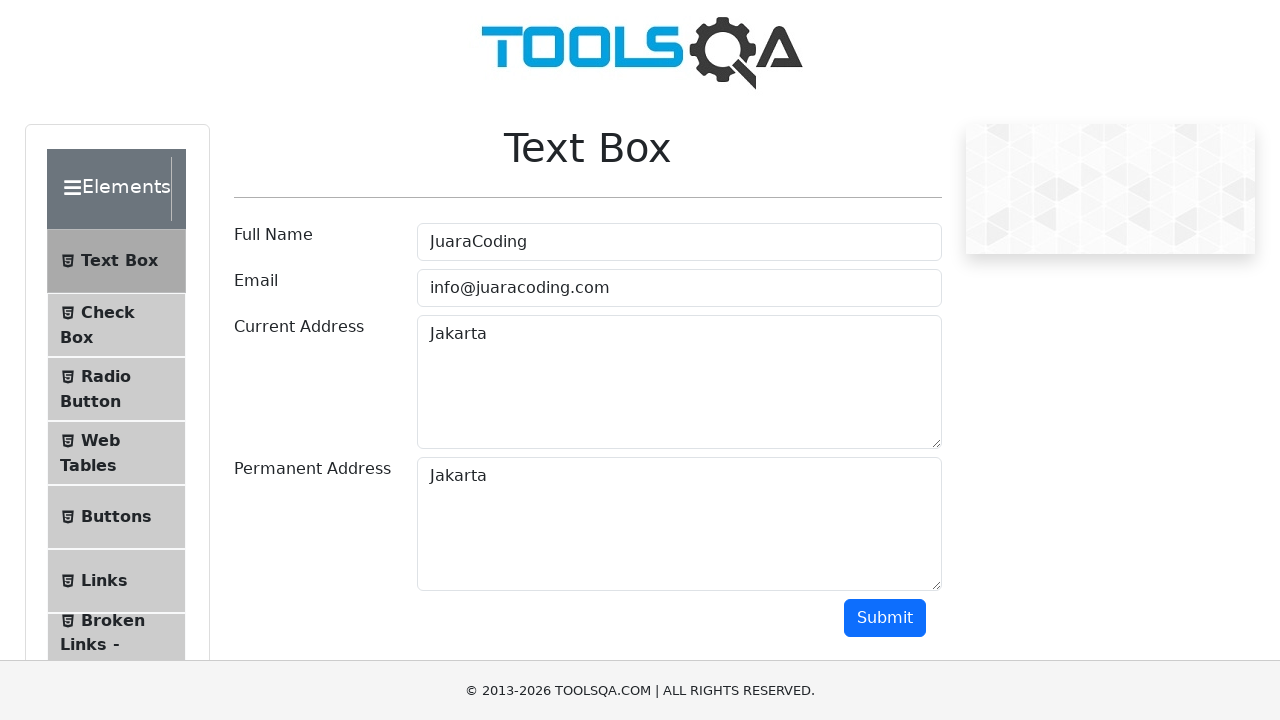

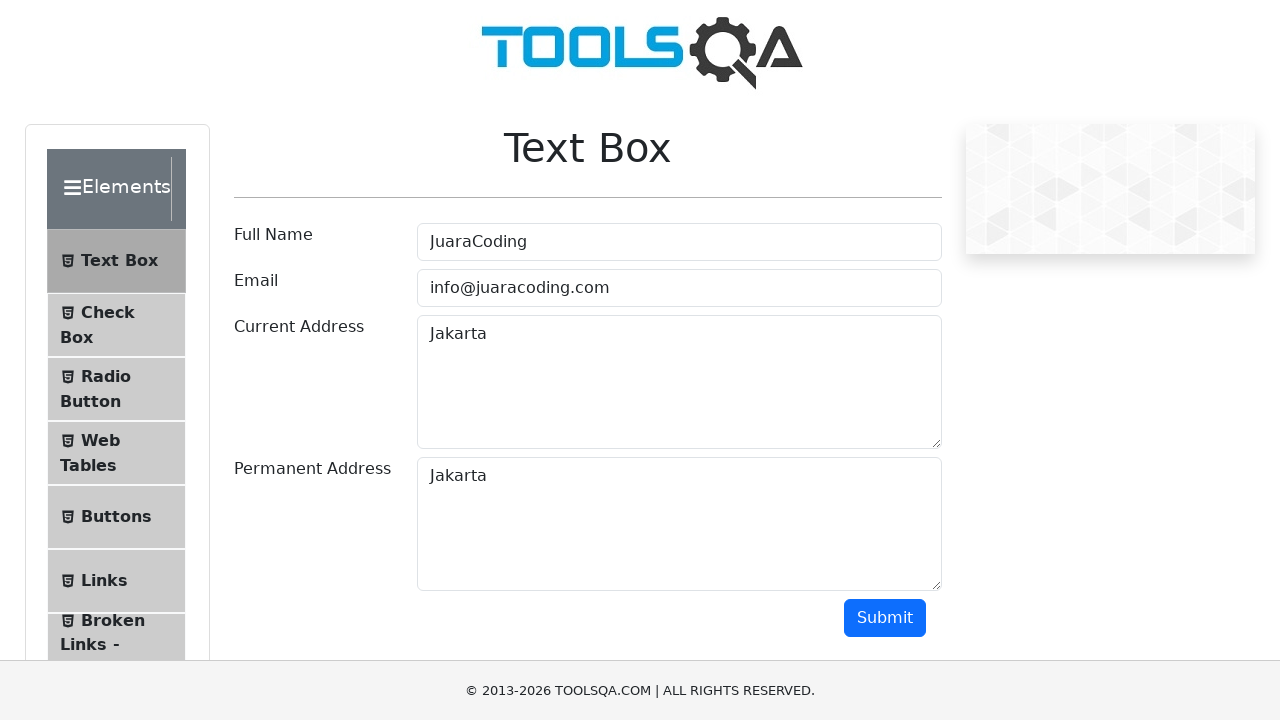